Tests invalid login functionality by entering incorrect credentials and verifying error message

Starting URL: https://www.saucedemo.com

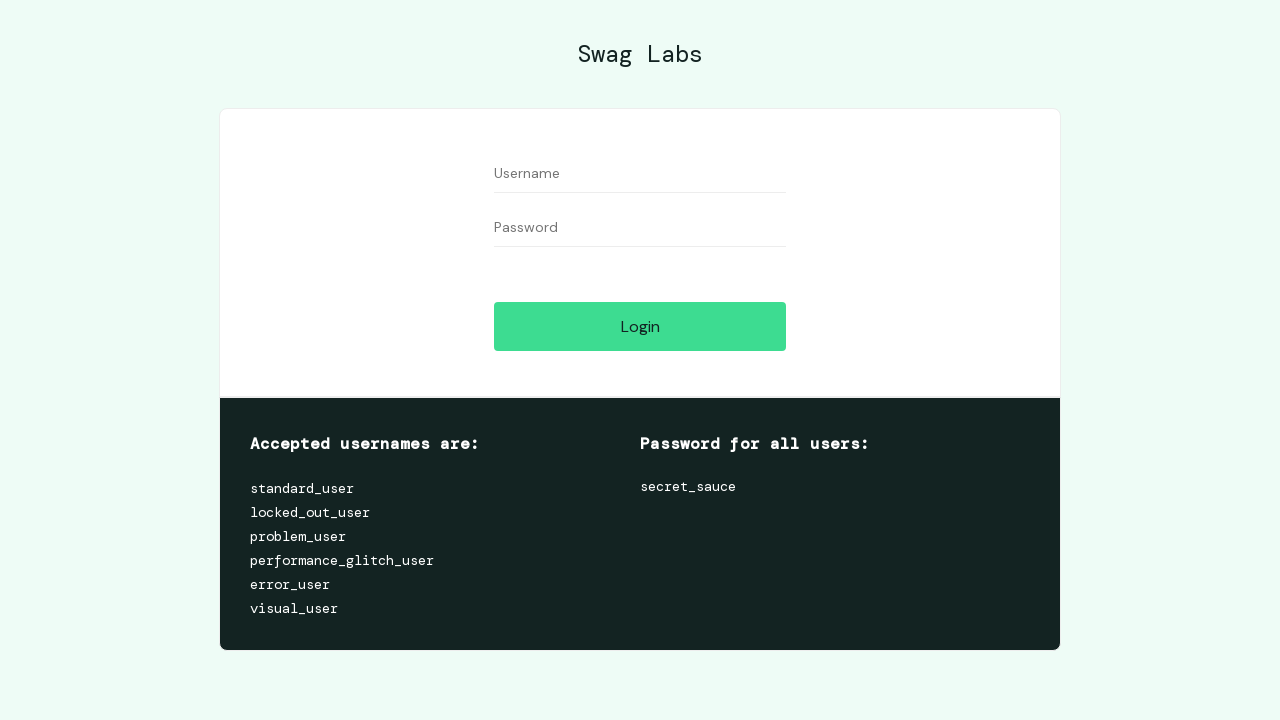

Filled username field with 'deneme' on #user-name
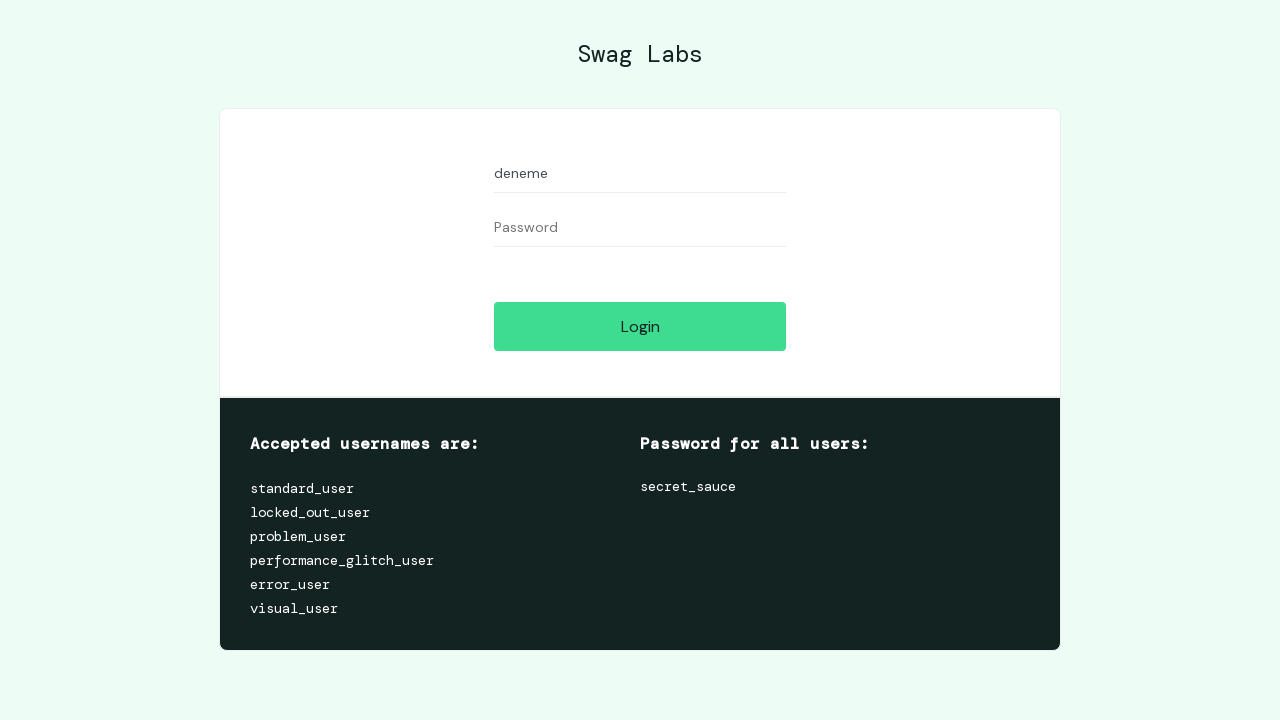

Filled password field with 'deneme' on #password
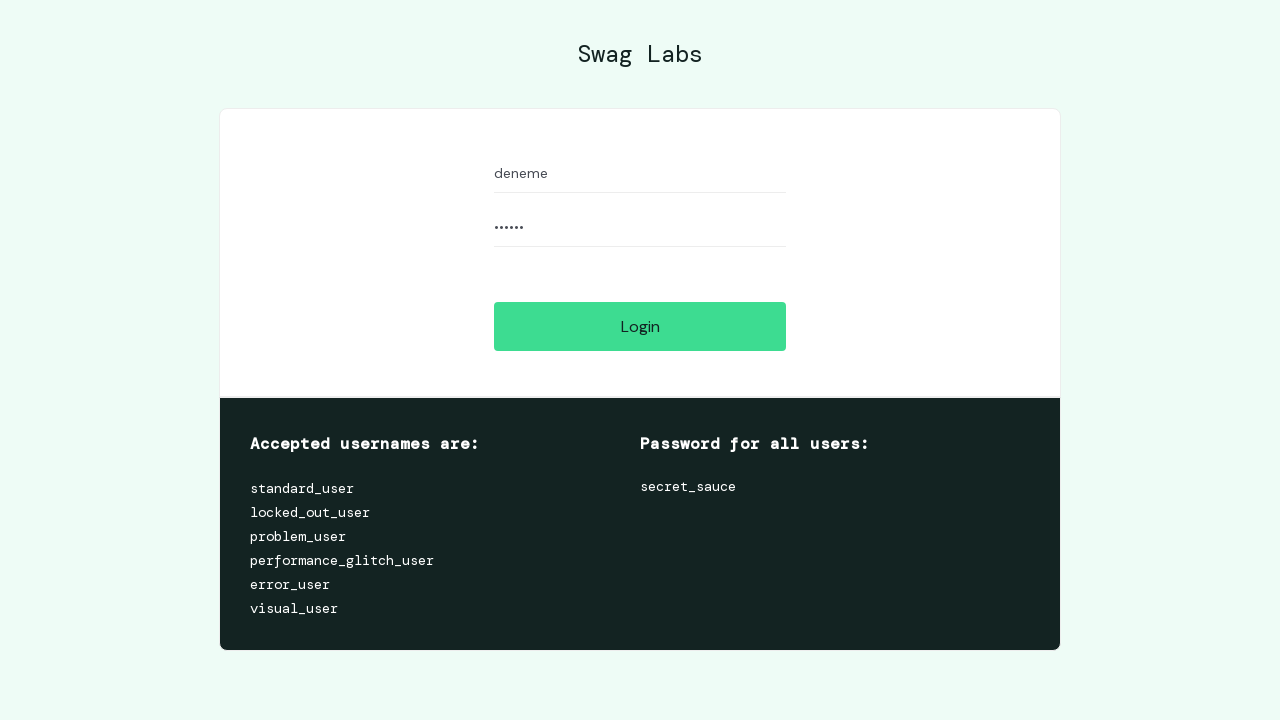

Clicked login button at (640, 326) on #login-button
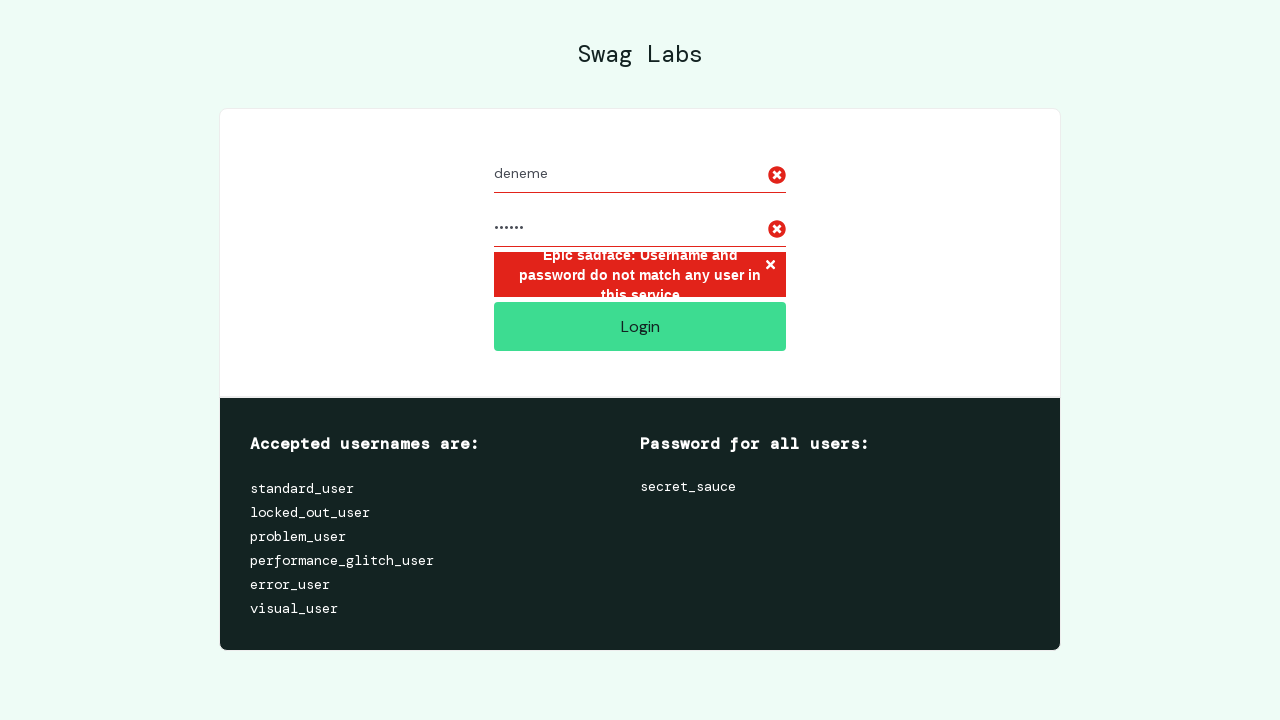

Error message element loaded
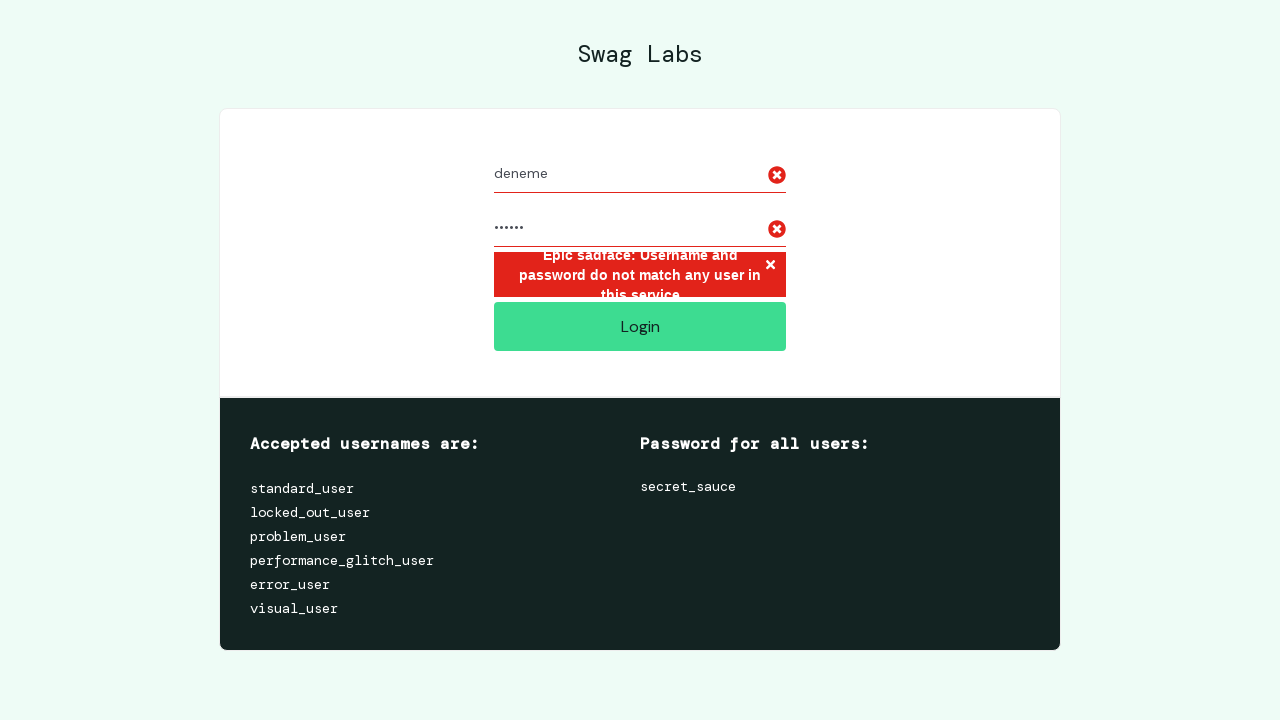

Located error message element
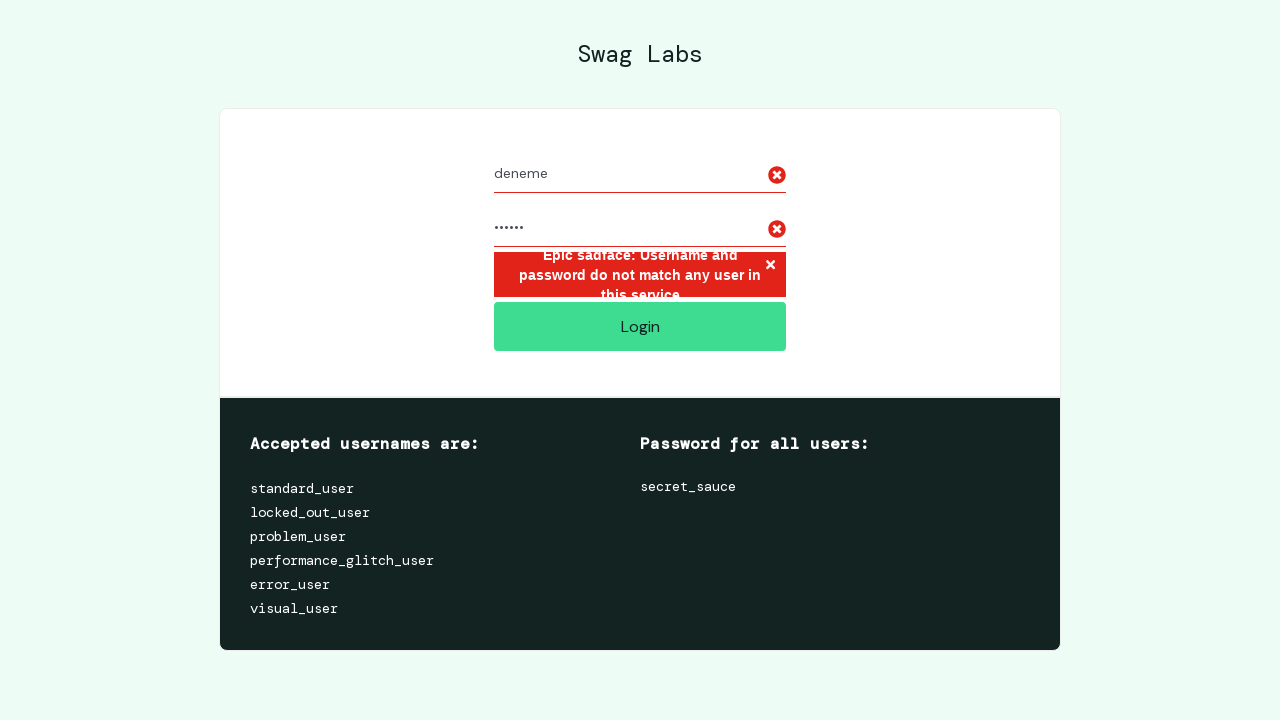

Verified error message: 'Epic sadface: Username and password do not match any user in this service'
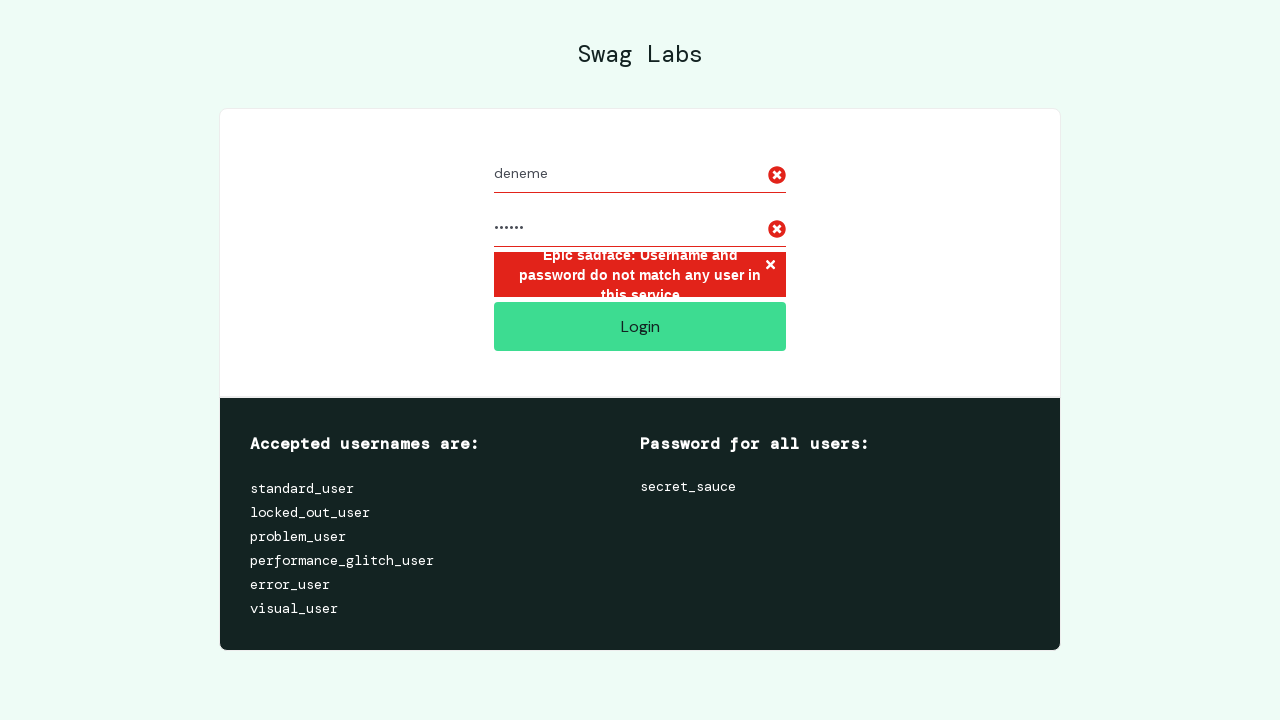

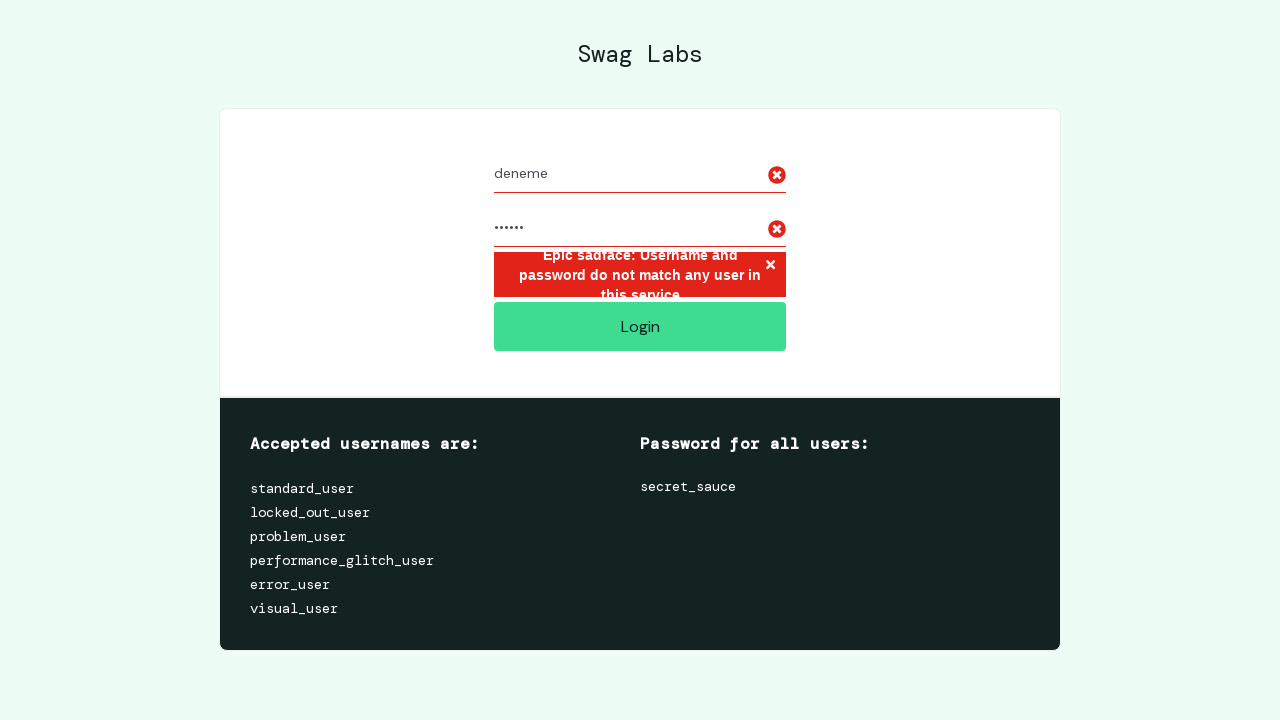